Tests form field interaction by waiting for and typing into the username field on a test form page.

Starting URL: https://keepass.info/help/kb/testform.html

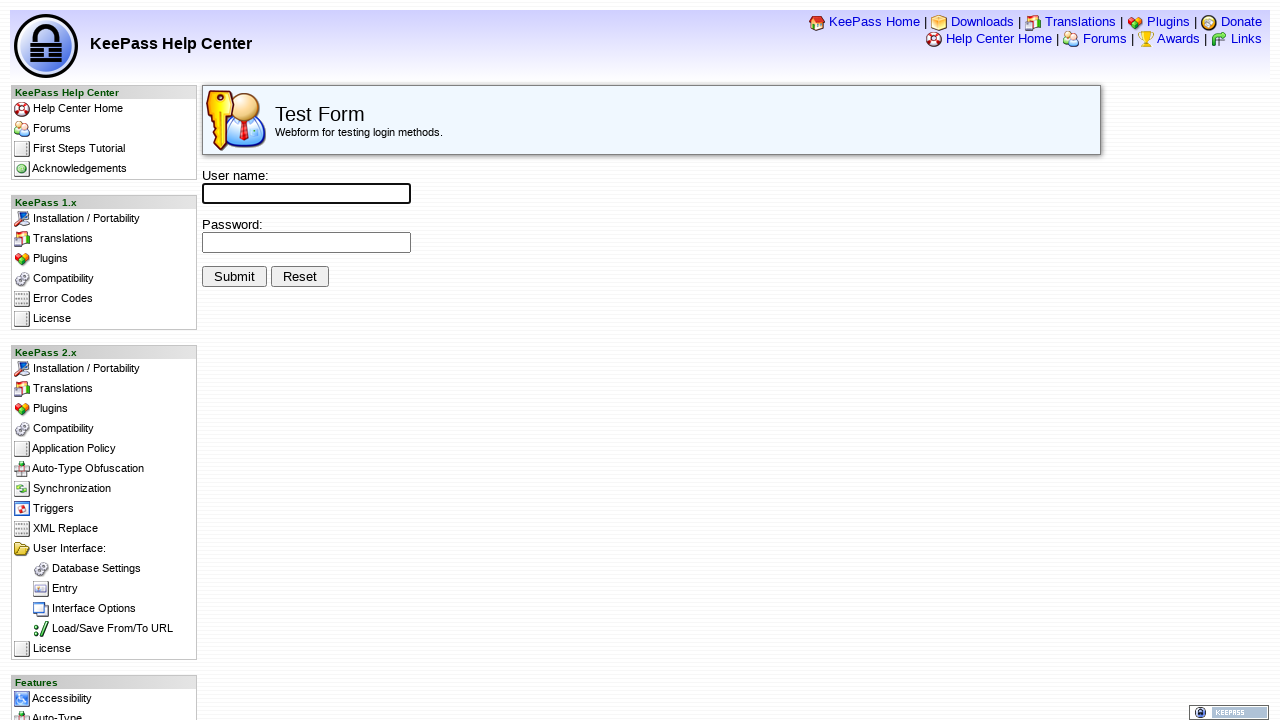

Waited for username field to be available
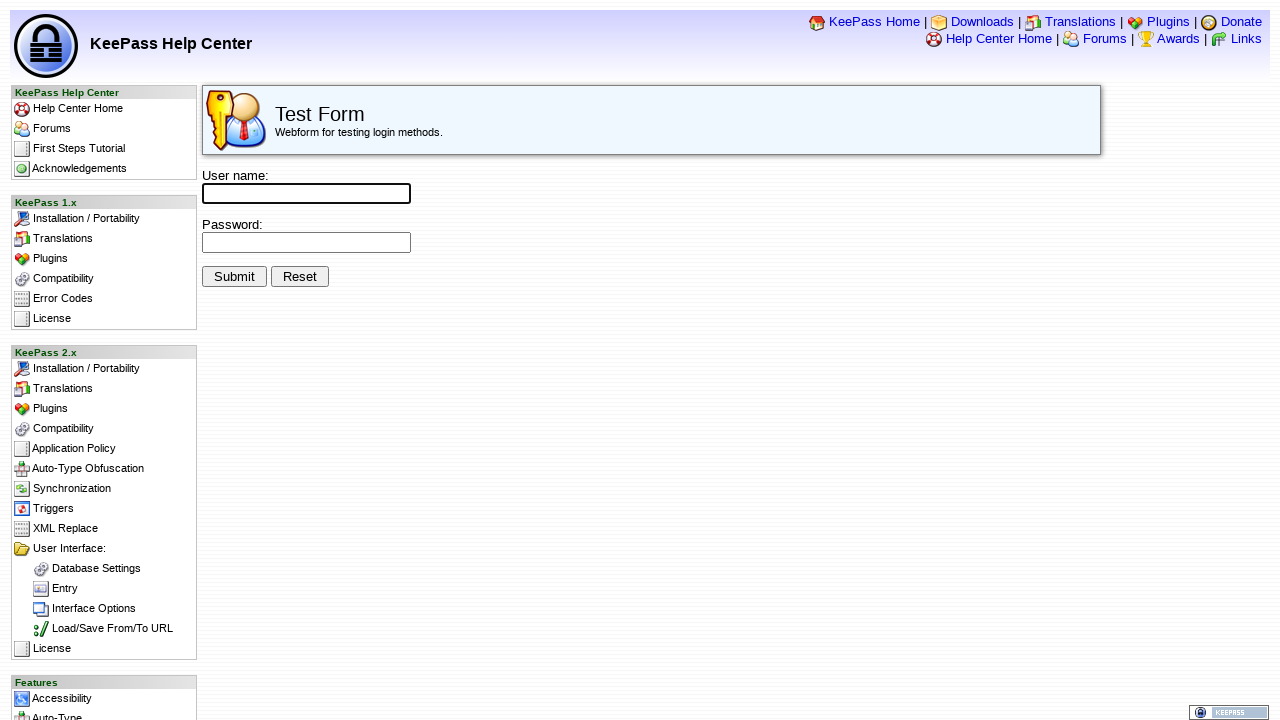

Typed 'Test-Editor' into the username field on input[name='user']
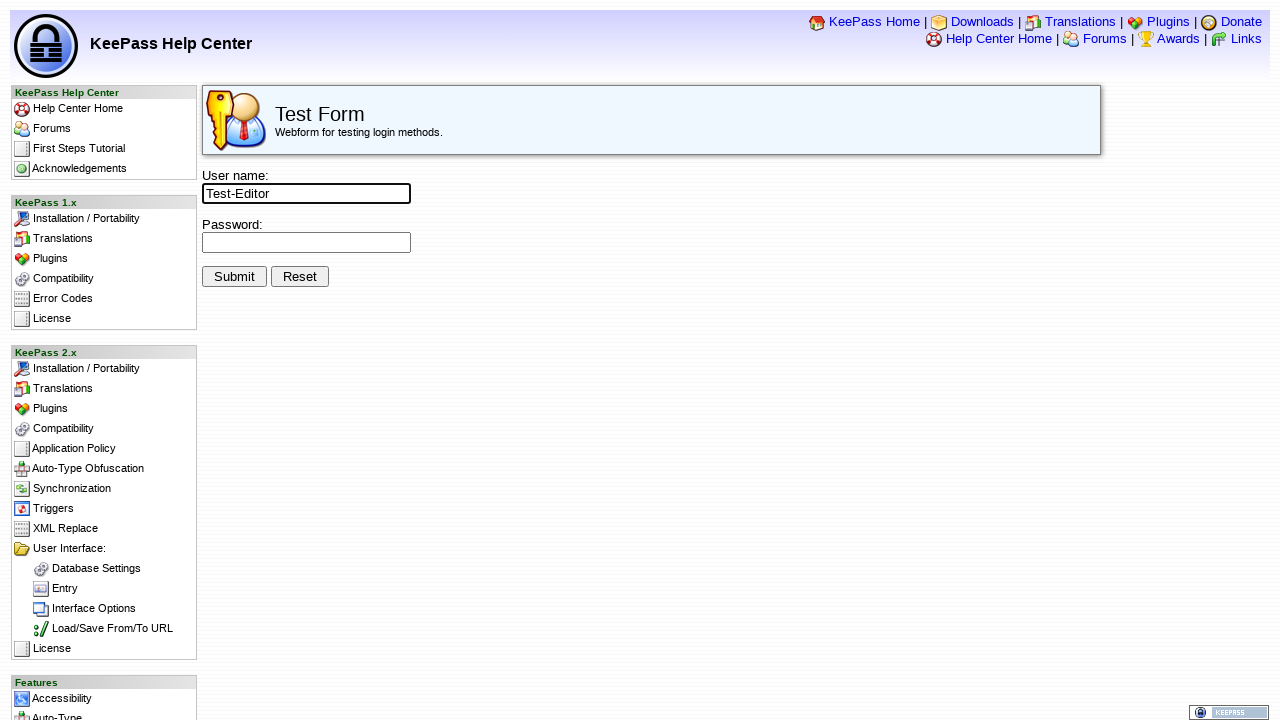

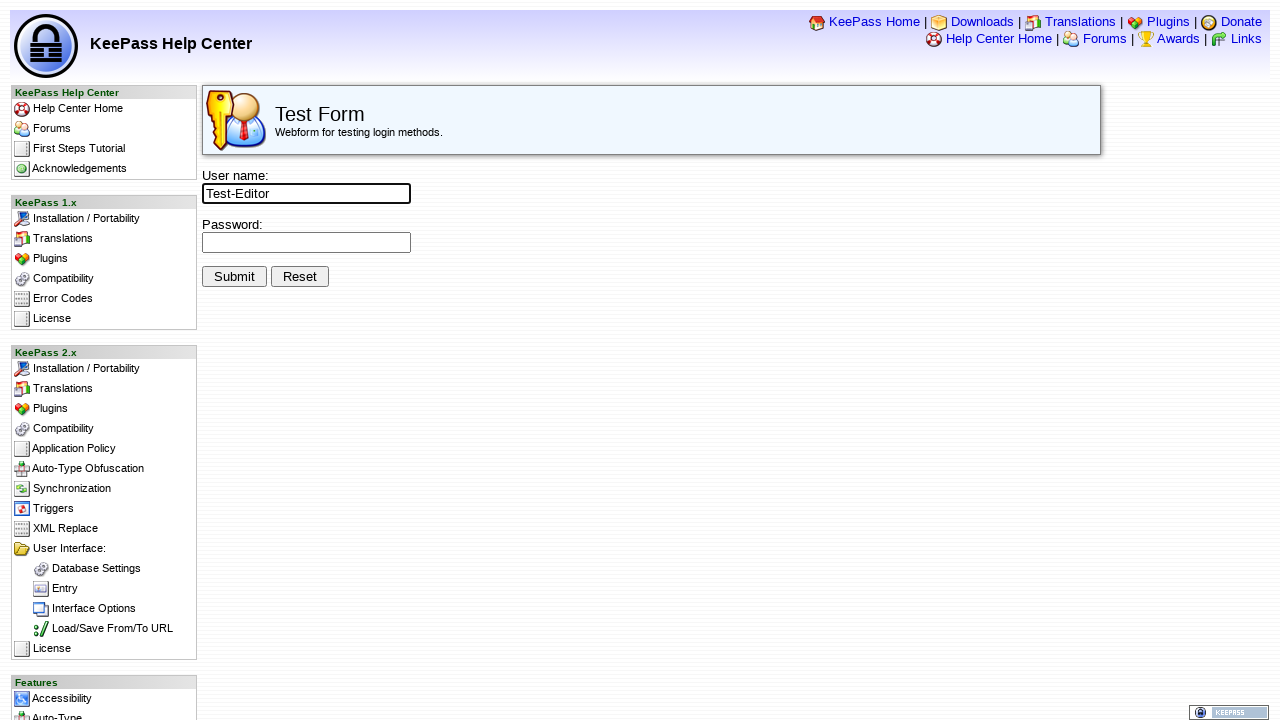